Tests form submission by filling out first name, last name, and email fields and submitting the form

Starting URL: http://secure-retreat-92358.herokuapp.com/

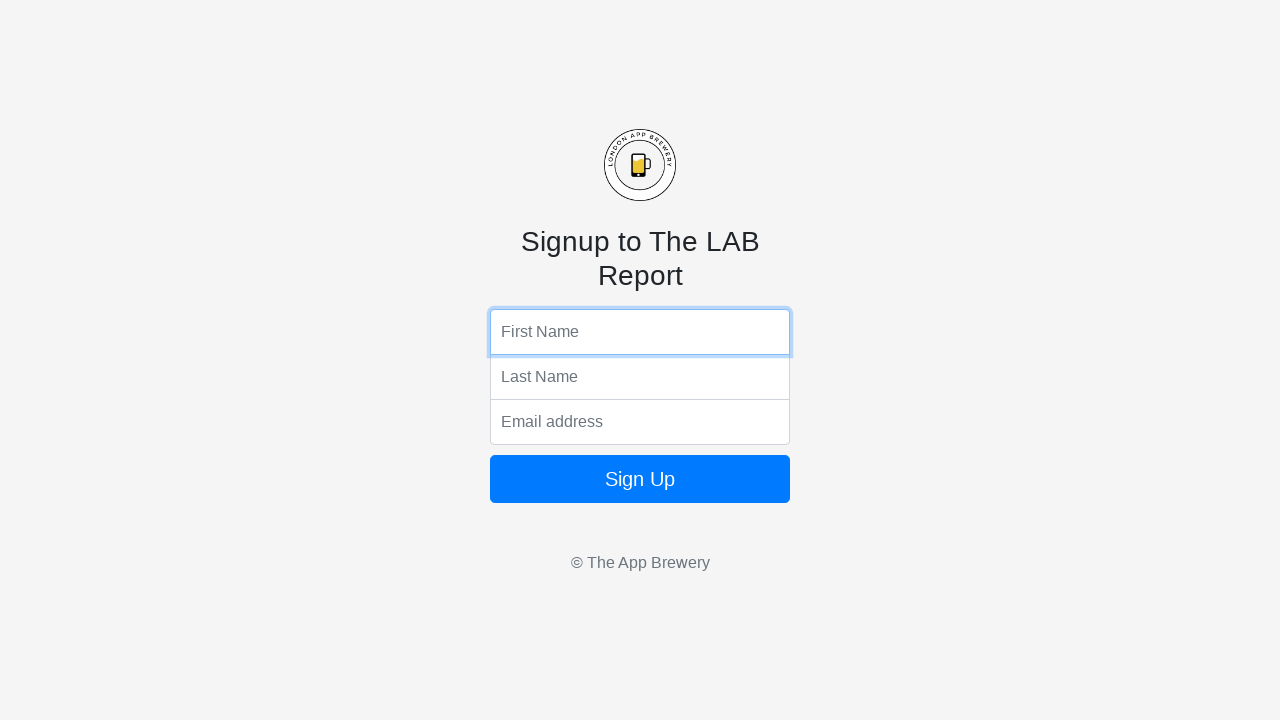

Filled first name field with 'John' on input[name='fName']
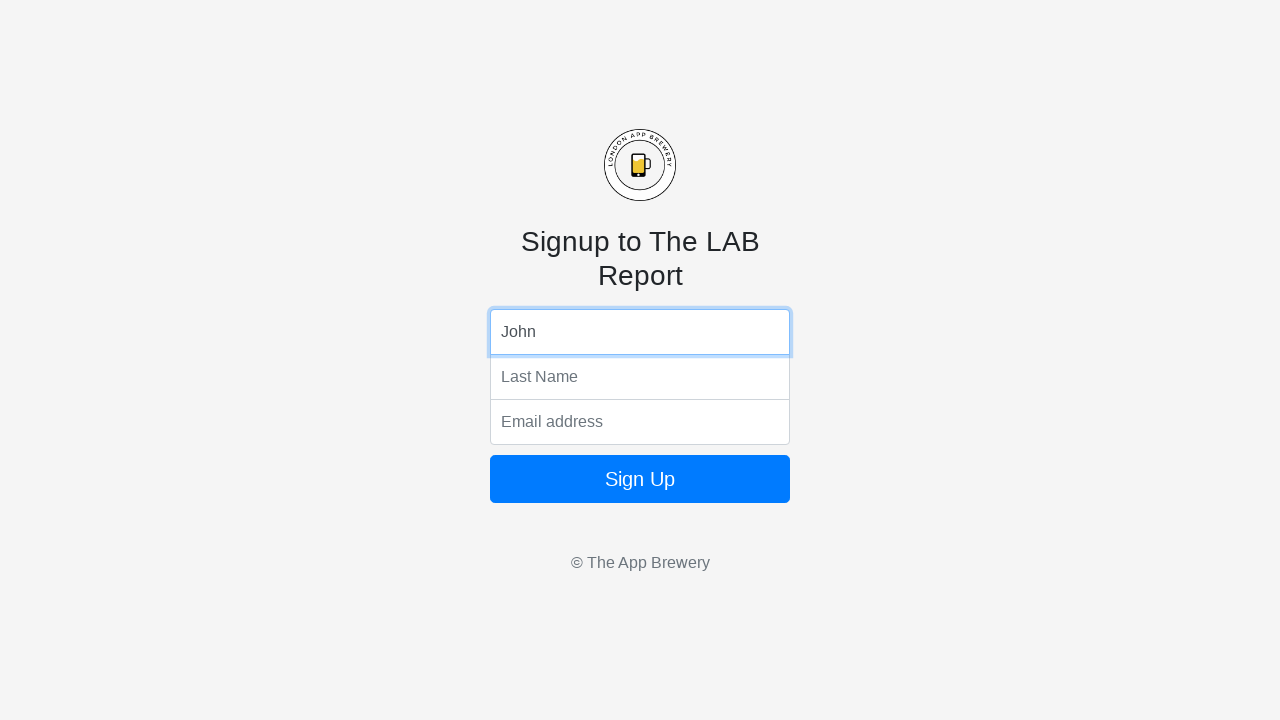

Filled last name field with 'Doe' on input[name='lName']
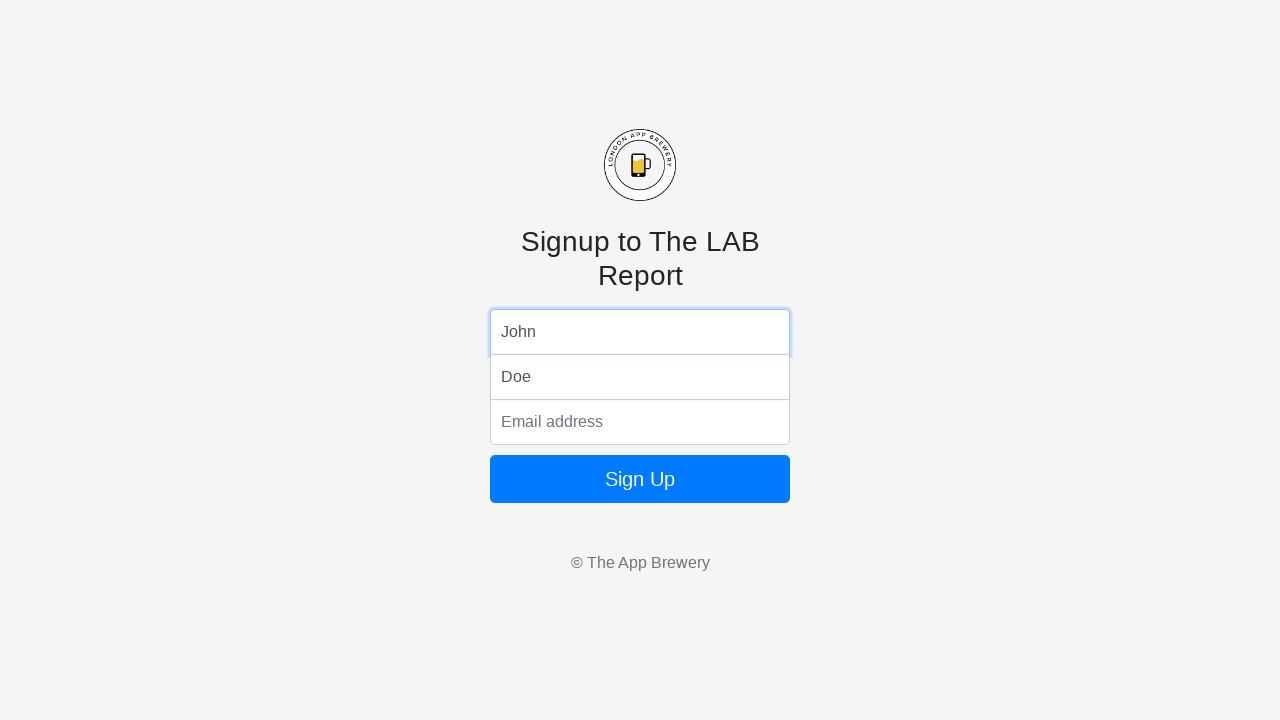

Filled email field with 'johnDoe@learningpython.test' on input[name='email']
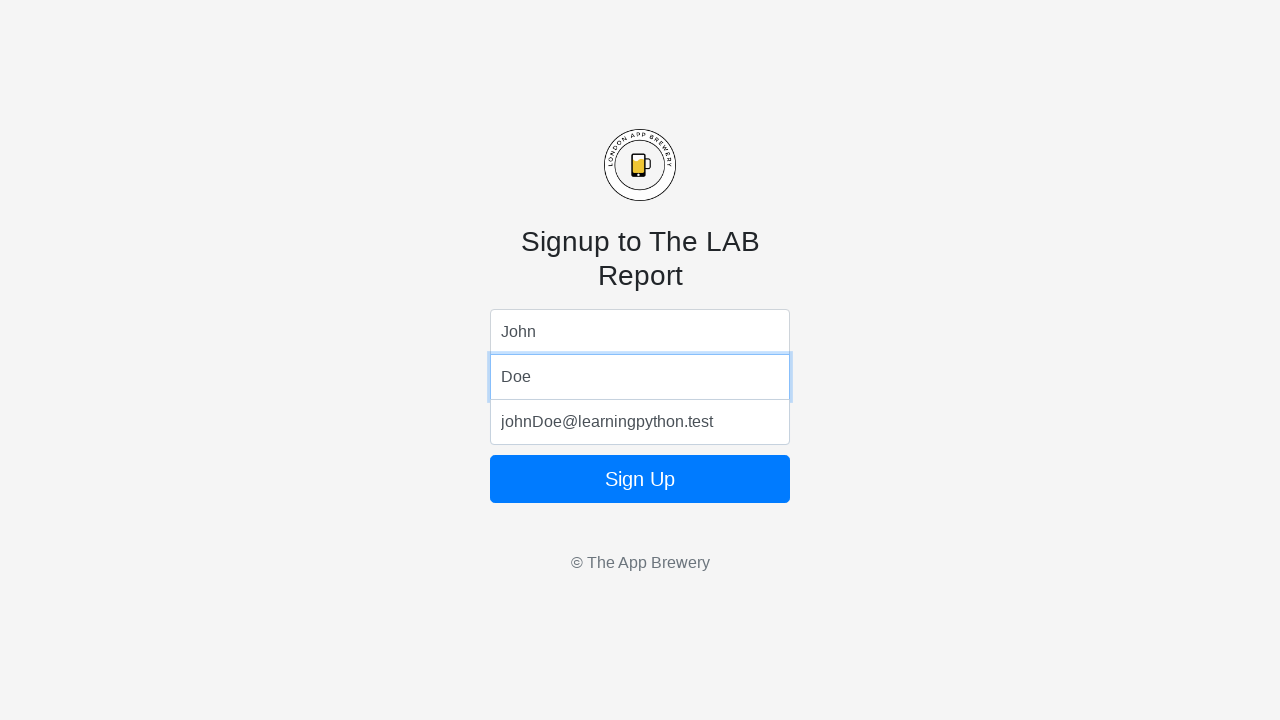

Submitted form by pressing Enter on input[name='email']
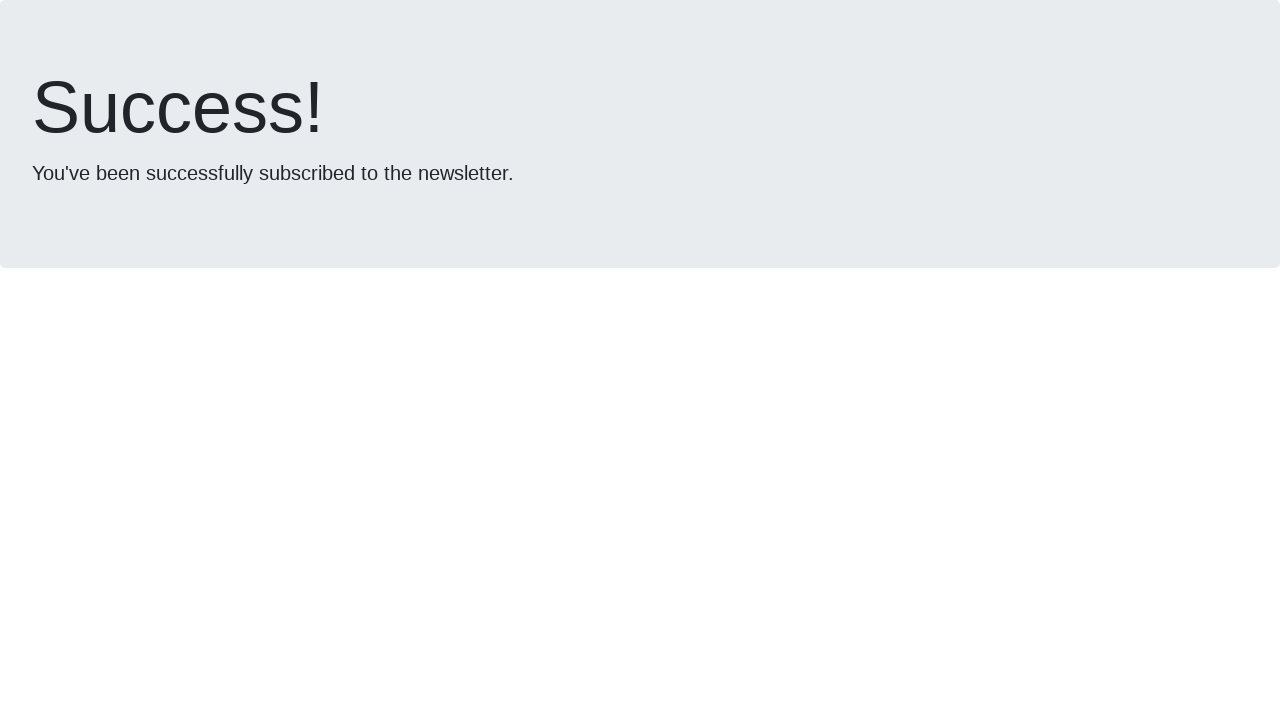

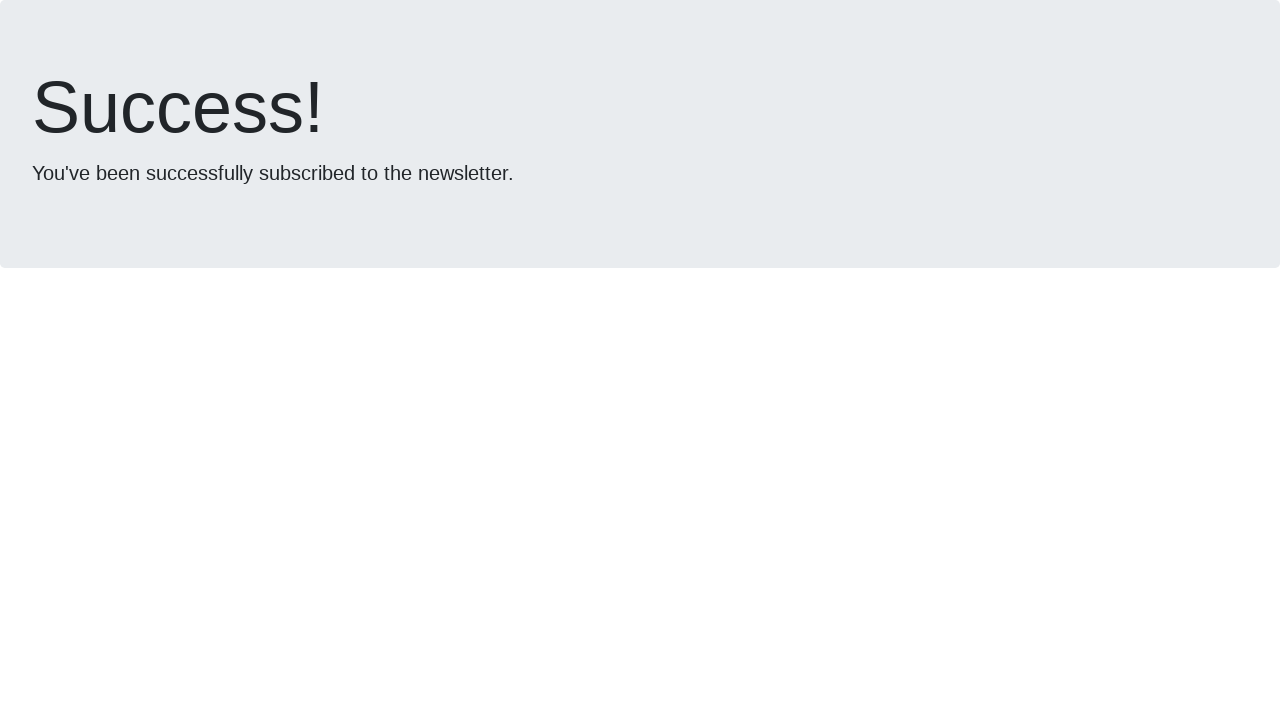